Navigates to a practice website and clicks the "Show More" button to expand content

Starting URL: https://practise.usemango.co.uk/

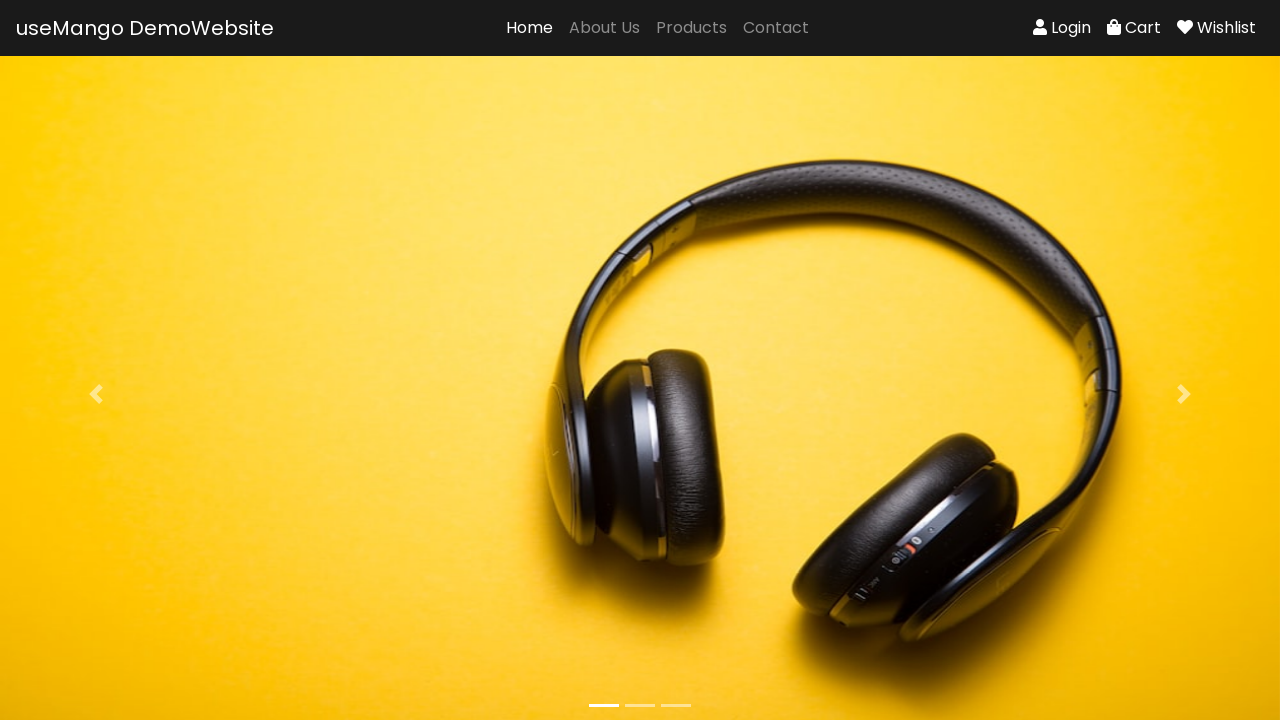

Navigated to practice website
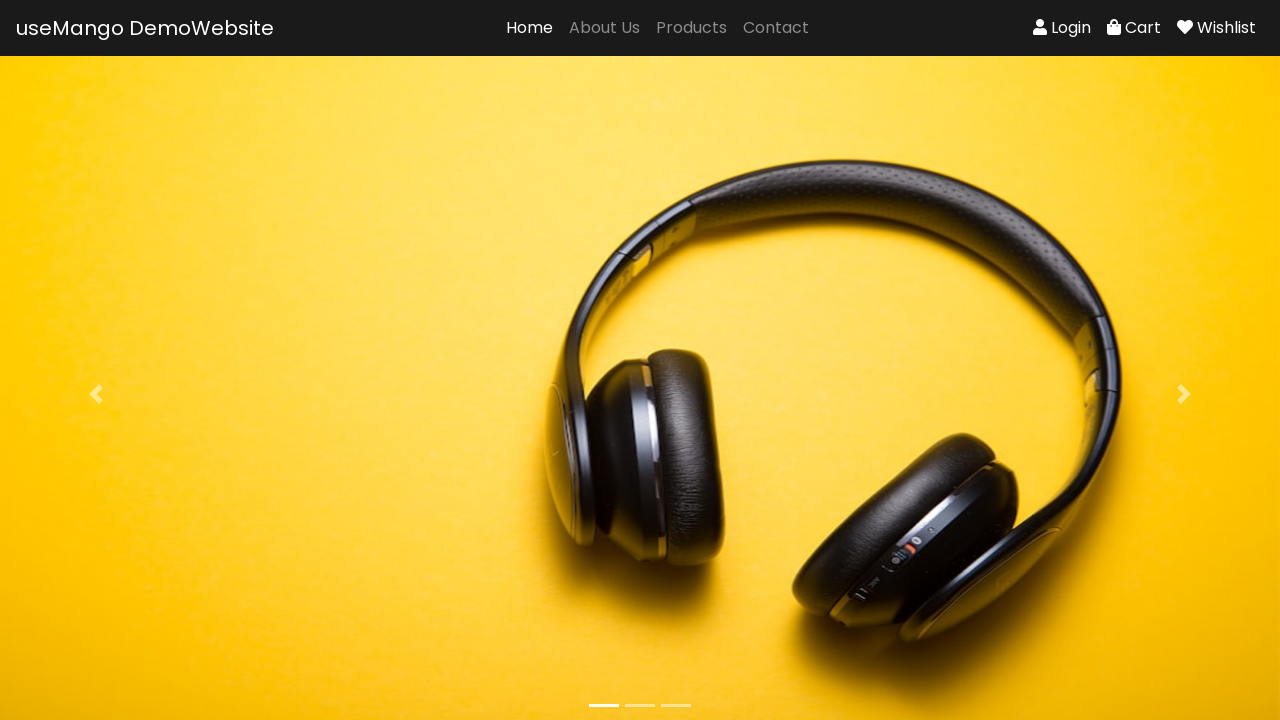

Clicked the Show More button to expand content at (640, 360) on .btn
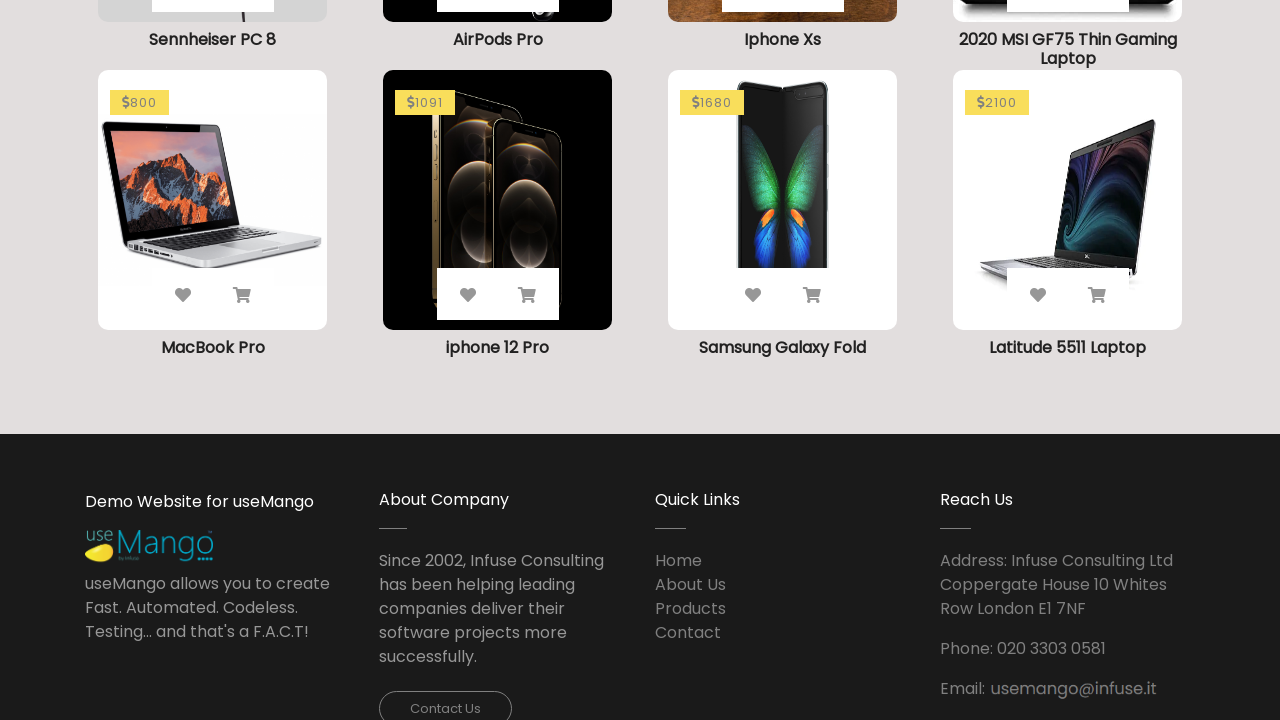

Waited for content to load after clicking Show More
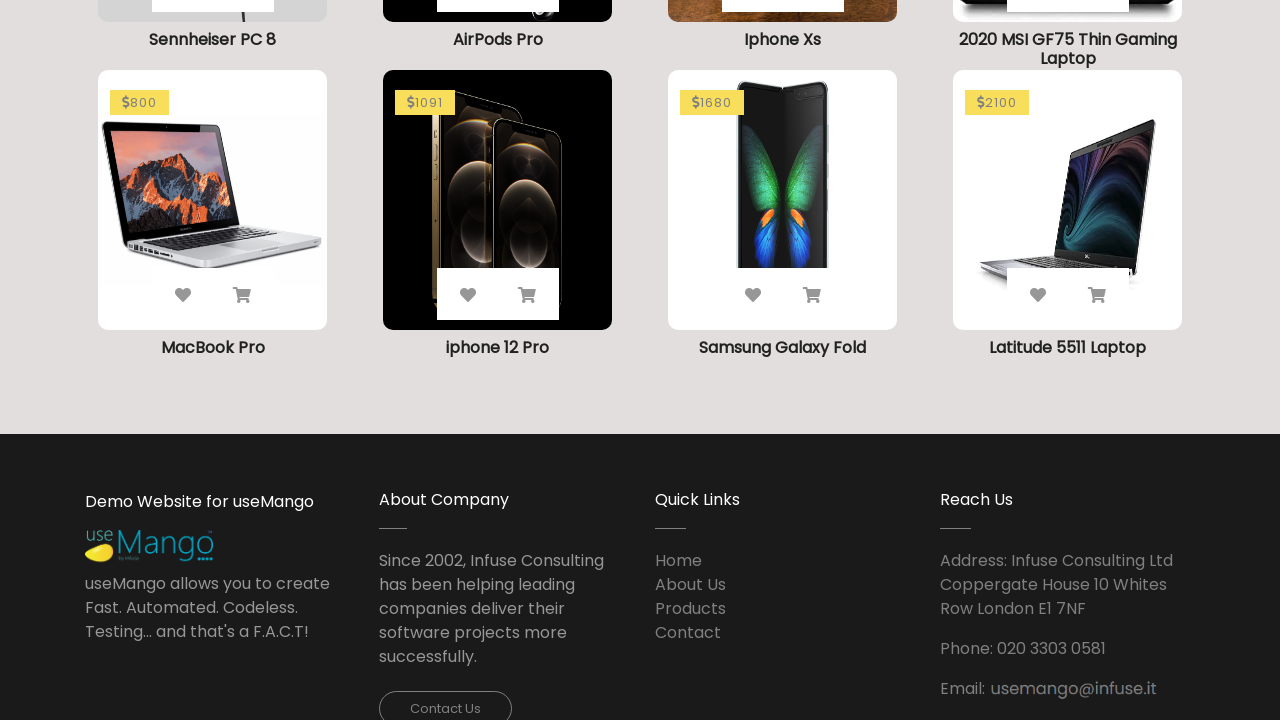

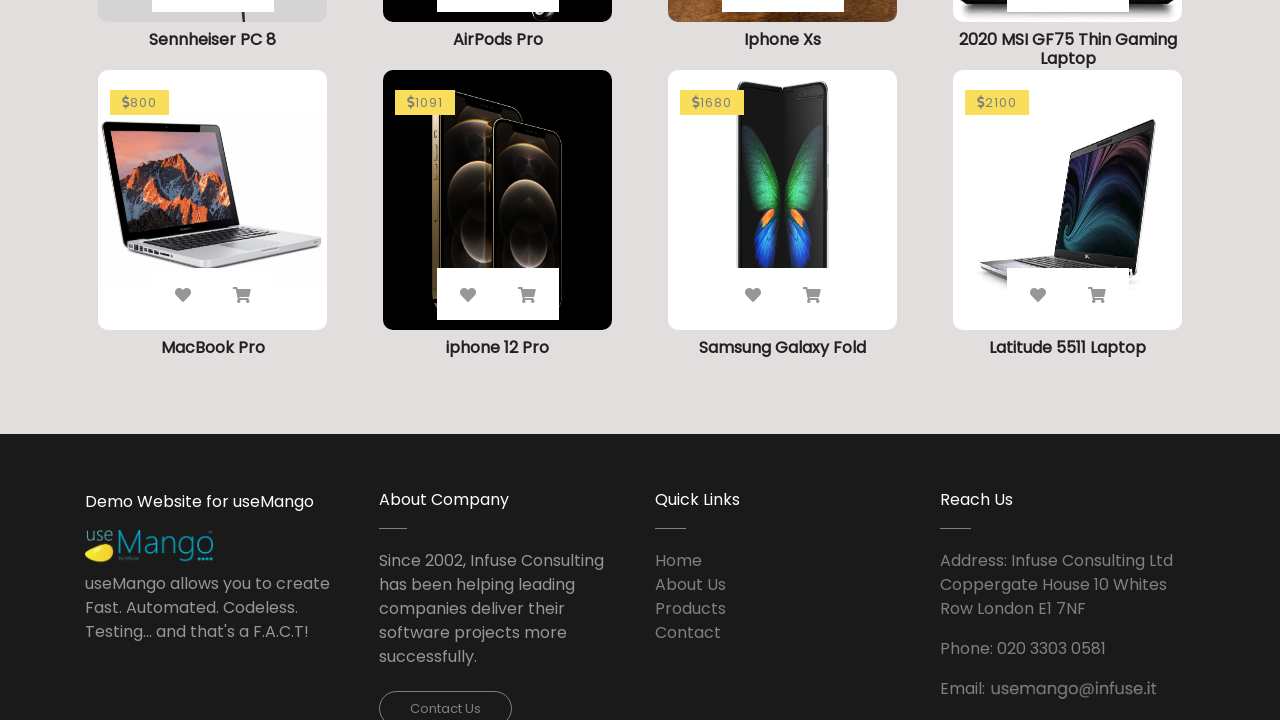